Tests sending keys to a specific designated element by clicking body first then typing into the text input field

Starting URL: https://selenium.dev/selenium/web/single_text_input.html

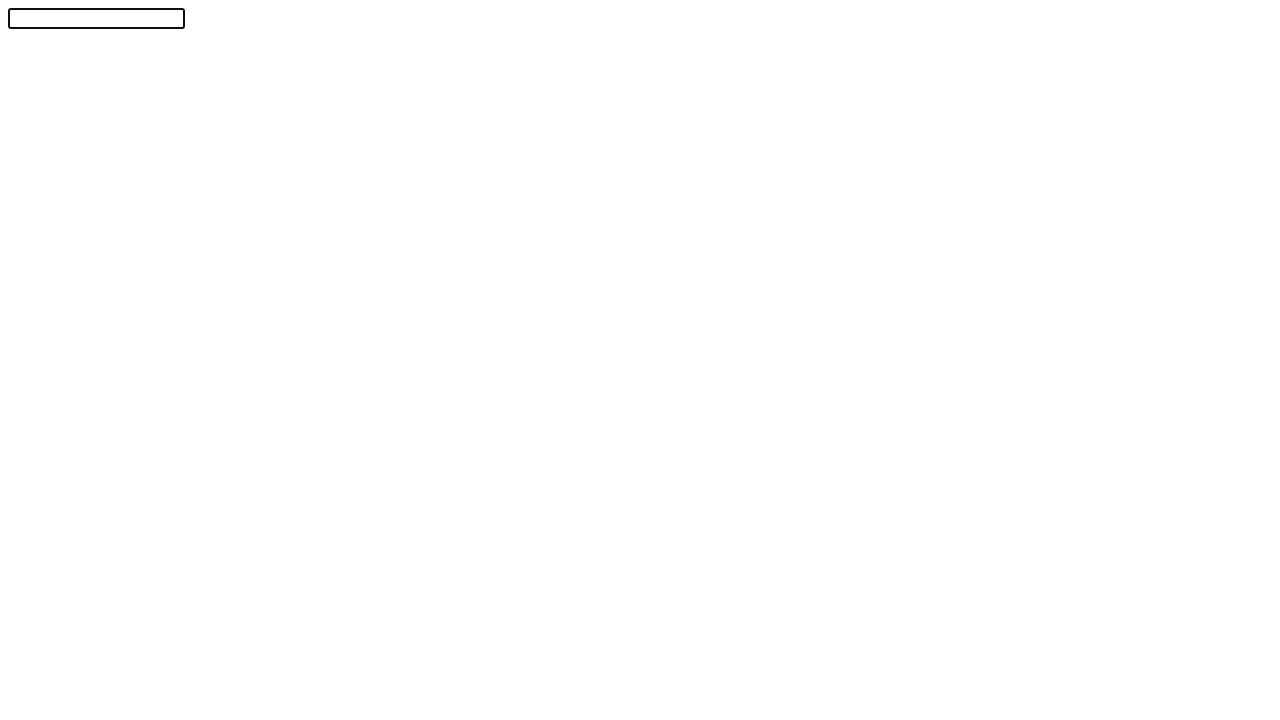

Clicked on body element to change focus away from input at (640, 356) on body
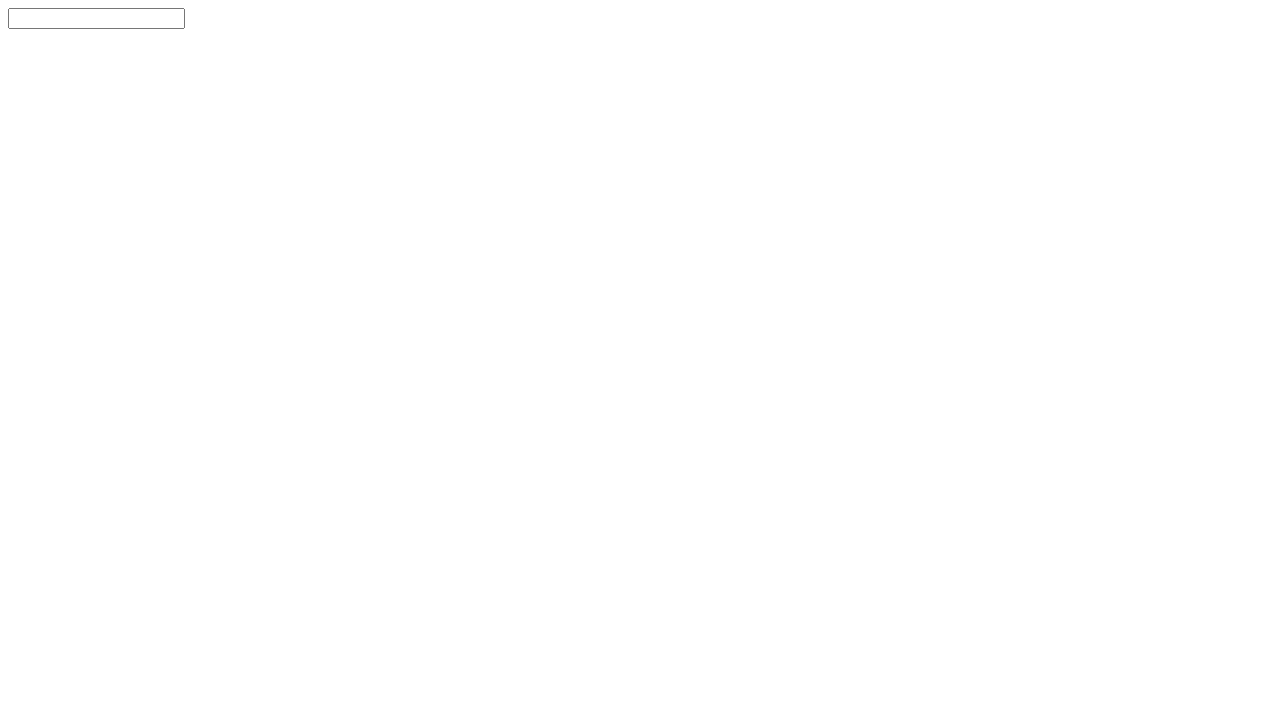

Filled text input field with 'abc' on #textInput
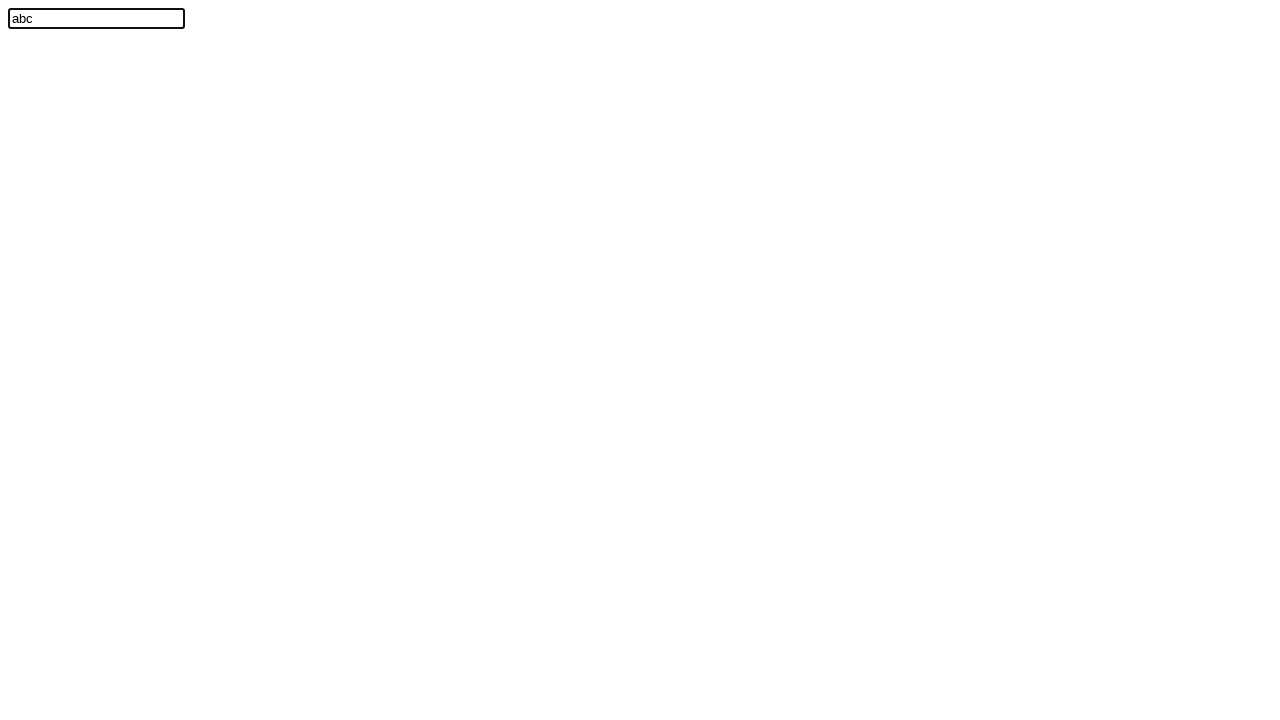

Verified that text input field contains 'abc'
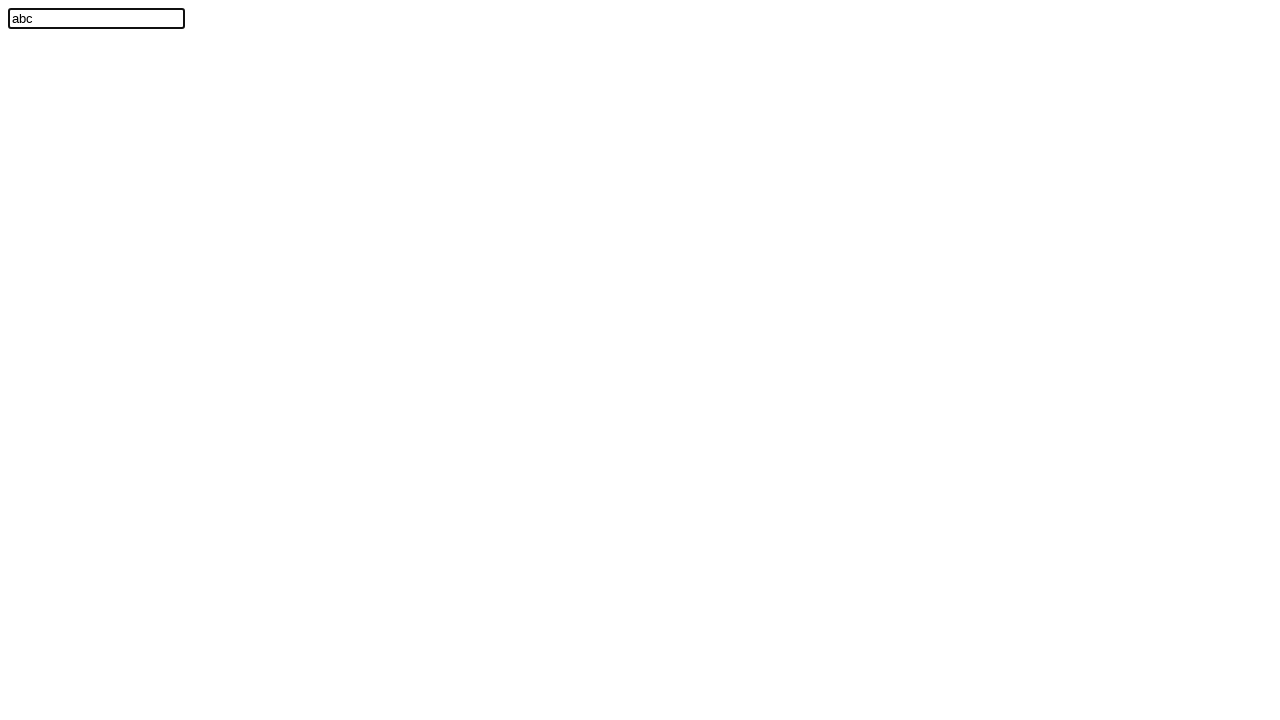

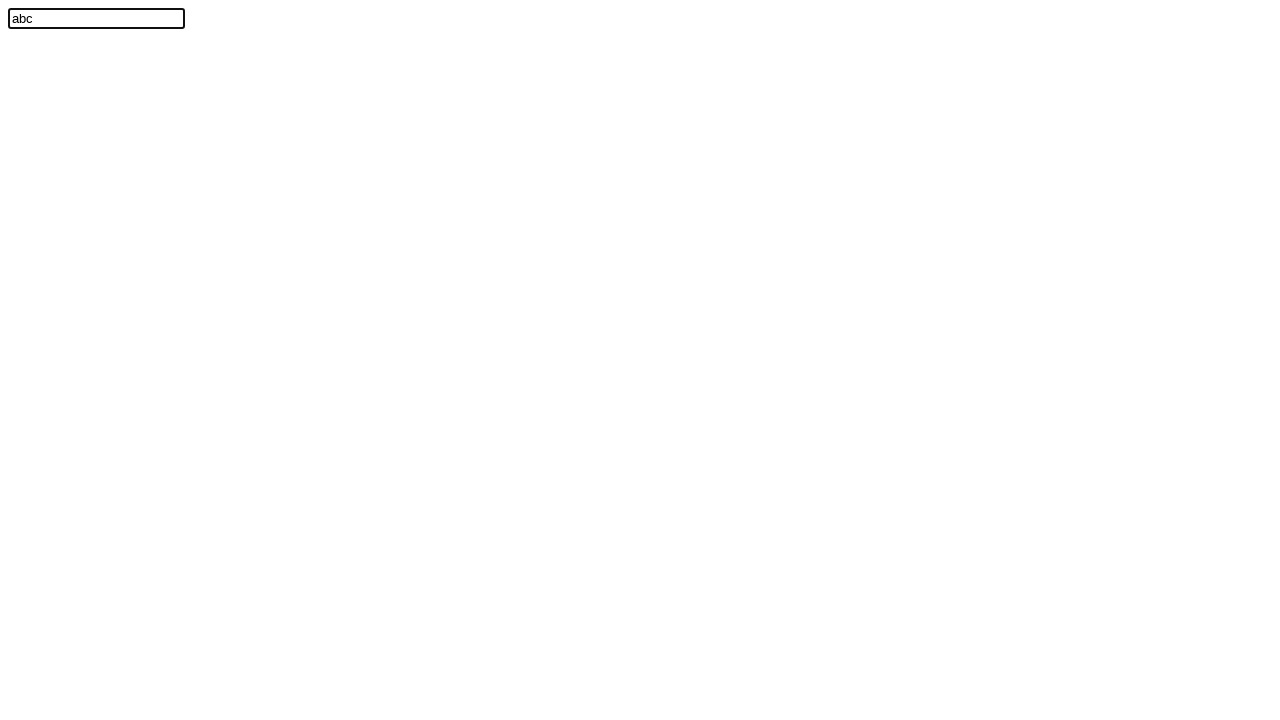